Tests dropdown selection functionality on a registration form by selecting an option from the Skills dropdown menu

Starting URL: https://demo.automationtesting.in/Register.html

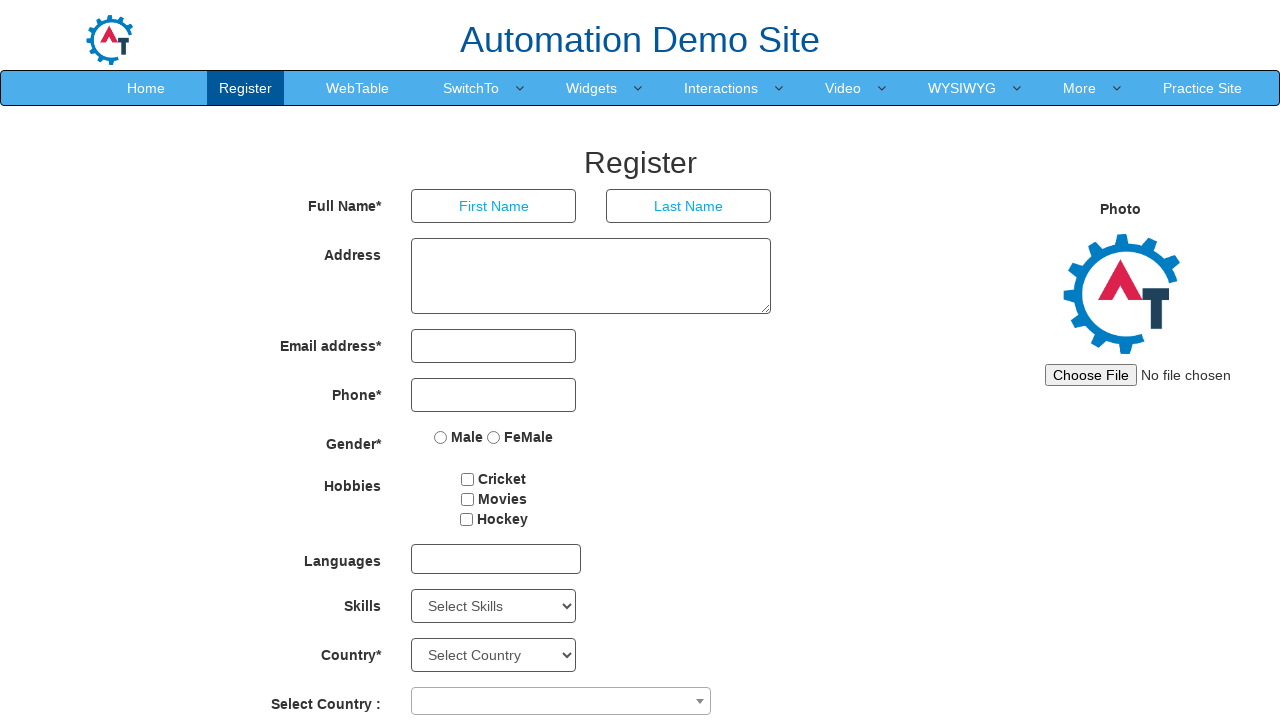

Navigated to registration form at https://demo.automationtesting.in/Register.html
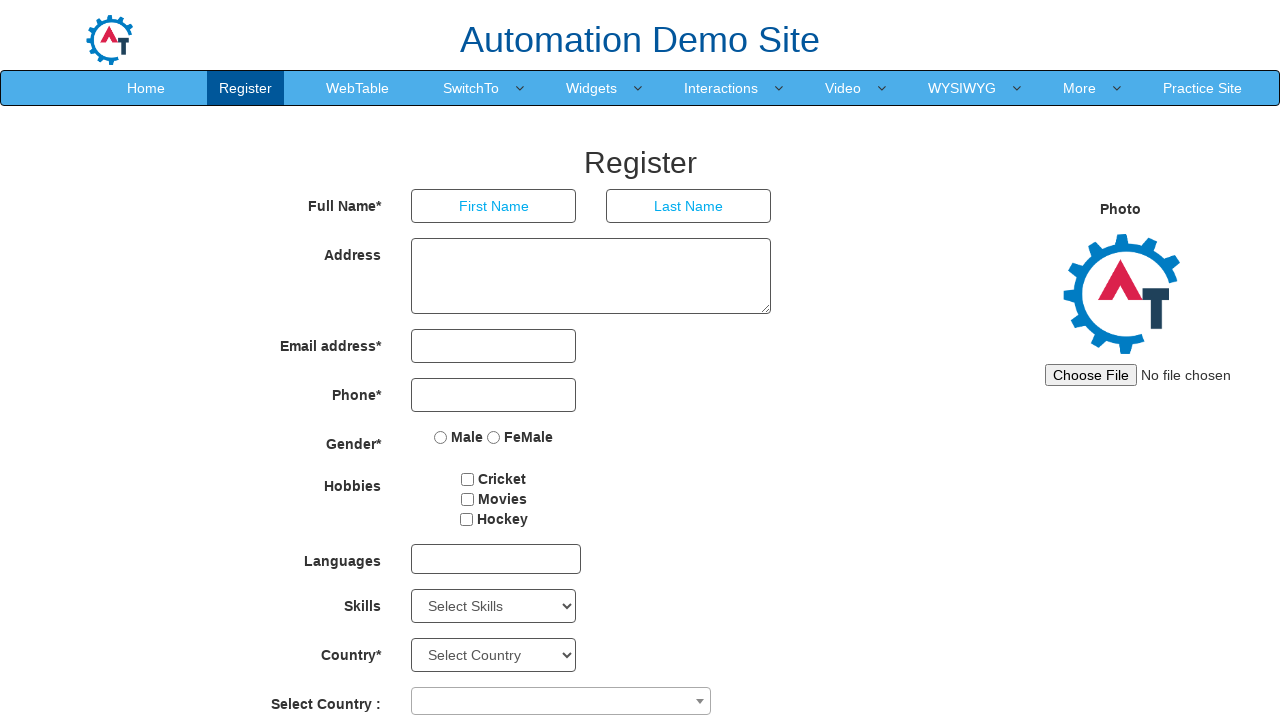

Selected 'APIs' option from the Skills dropdown menu on //select[@id="Skills"]
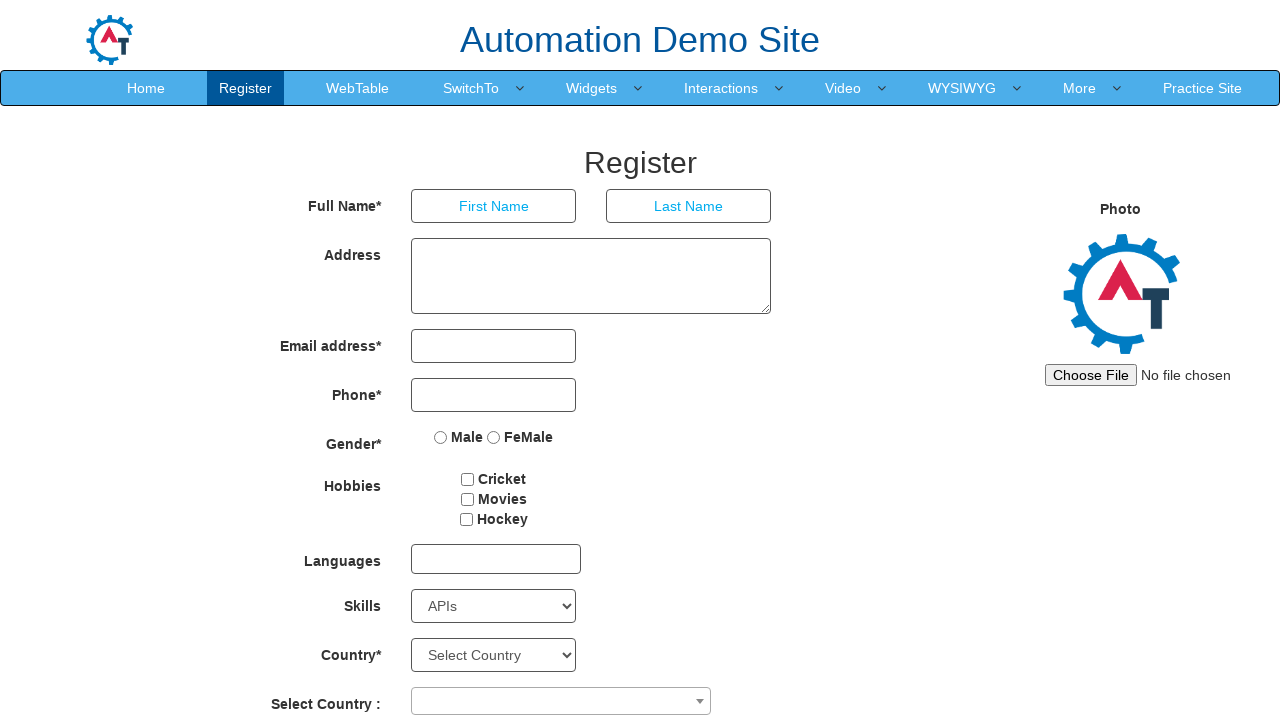

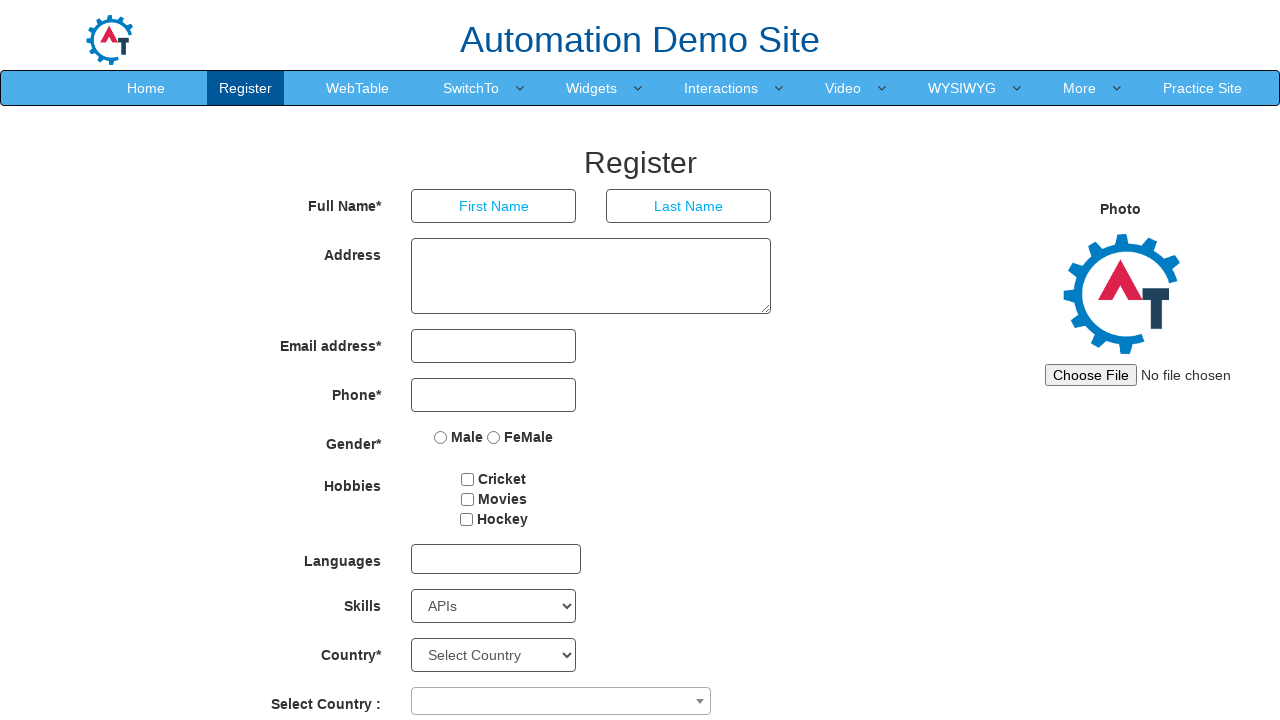